Tests the Selenium homepage by navigating to it, verifying the page body is present, and maximizing the browser window.

Starting URL: https://selenium.dev/

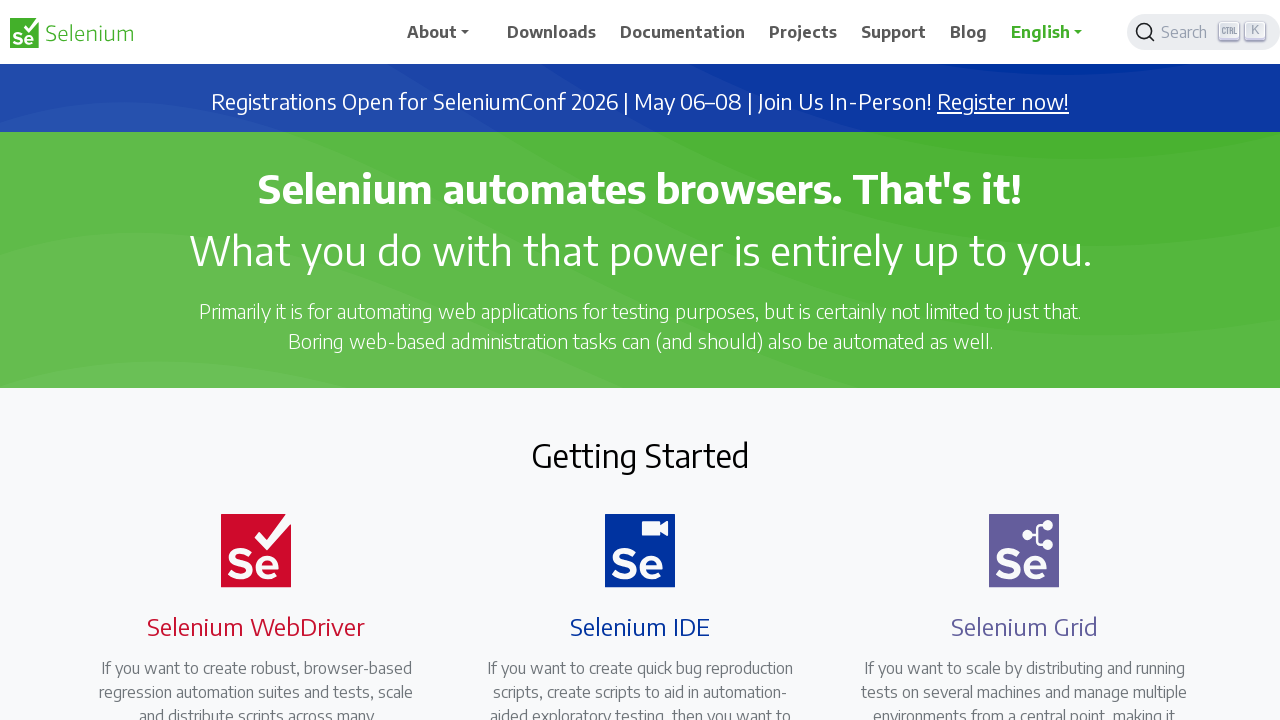

Navigated to Selenium homepage at https://selenium.dev/
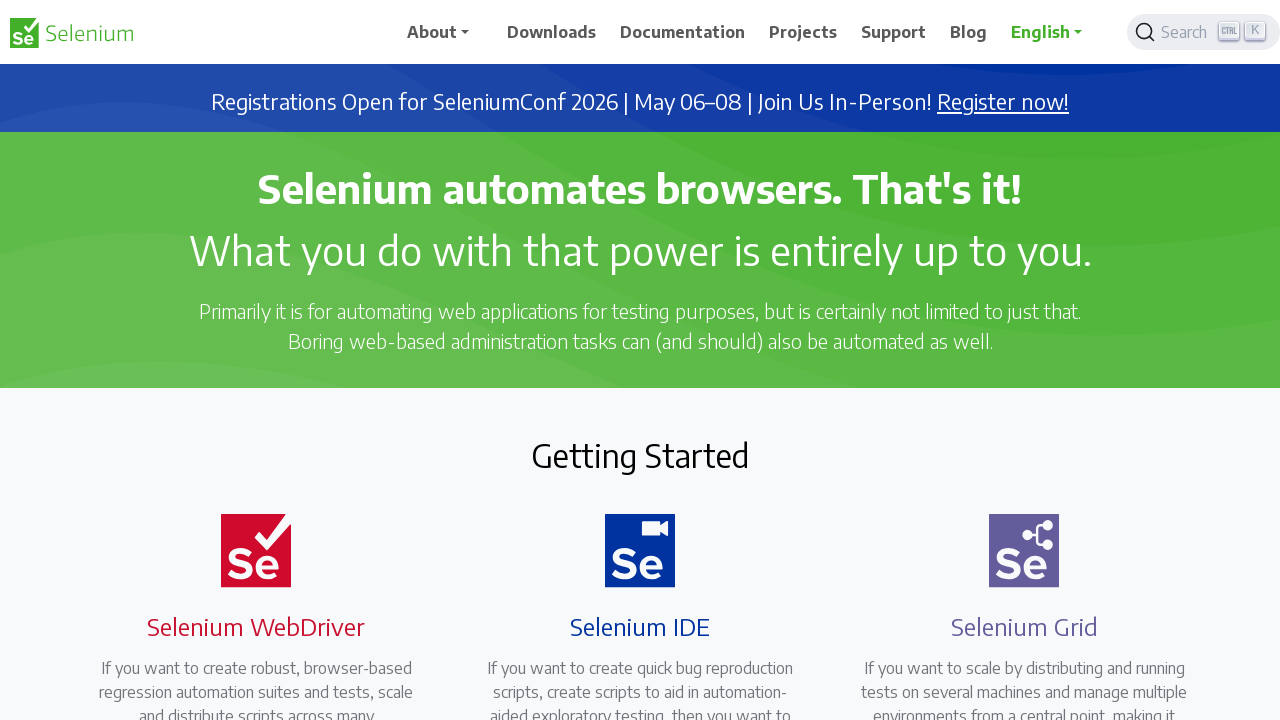

Page body element is visible
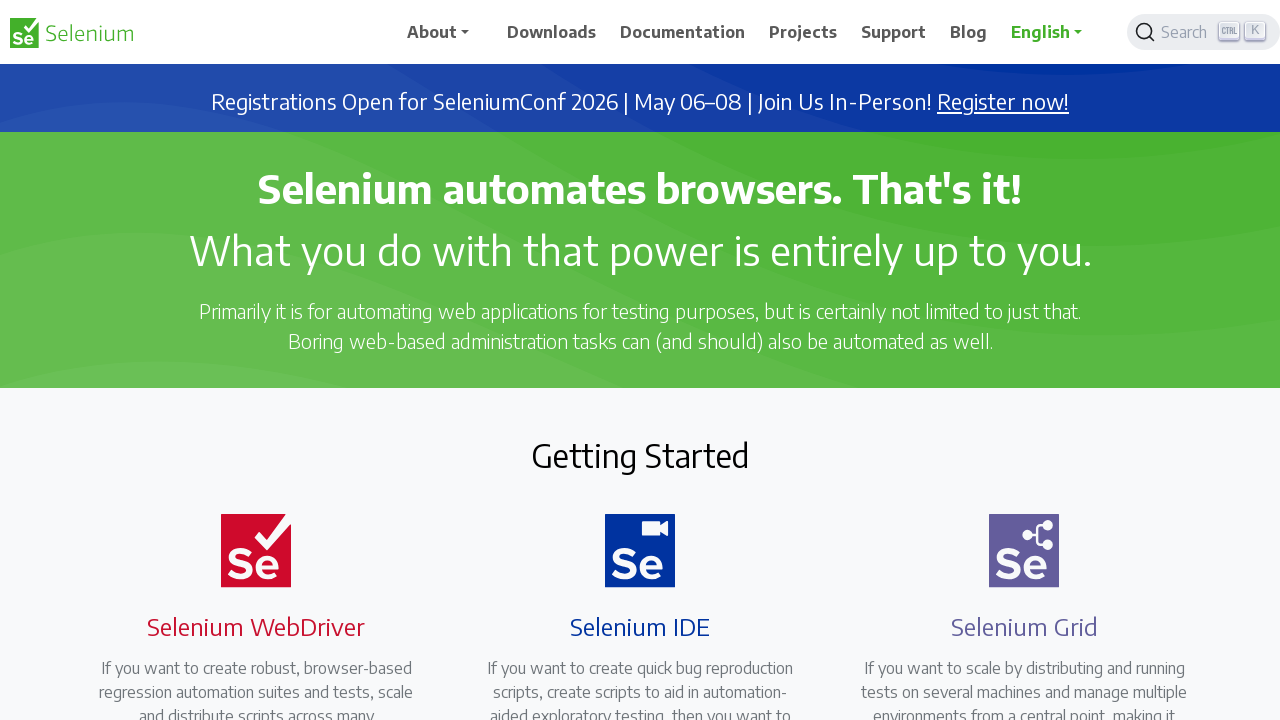

Retrieved body text content to verify page loaded
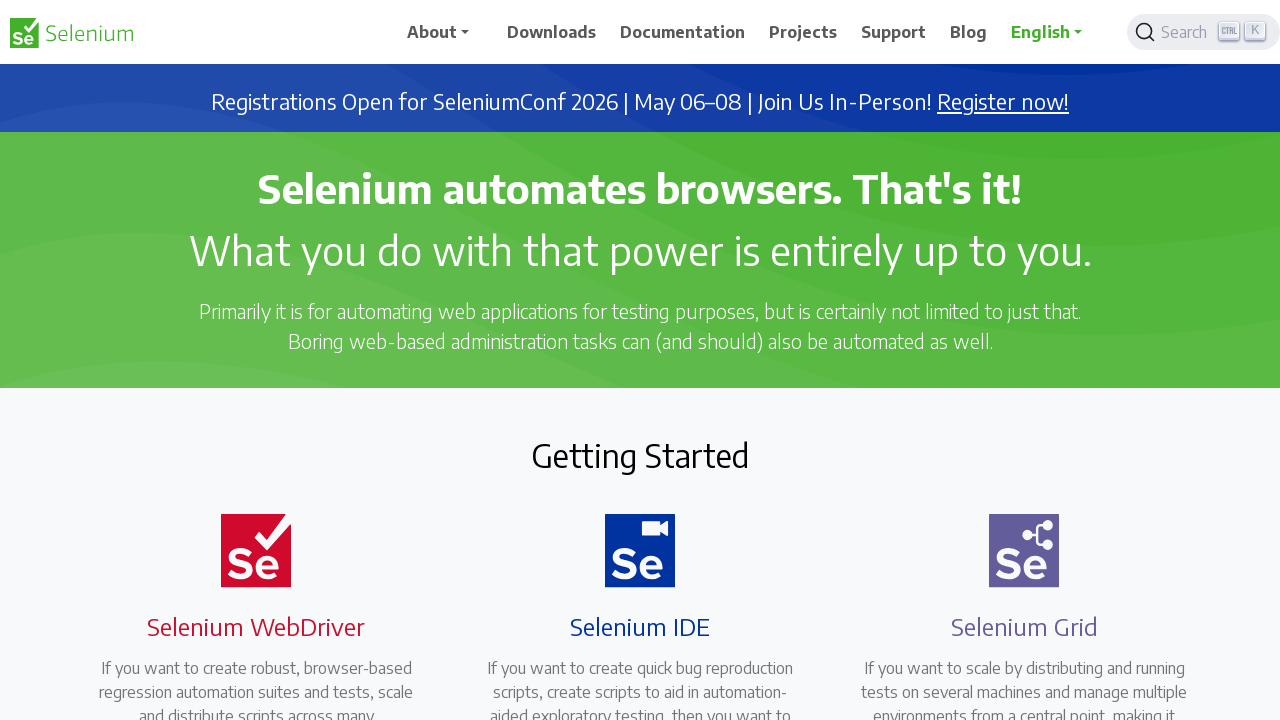

Maximized browser window to 1920x1080
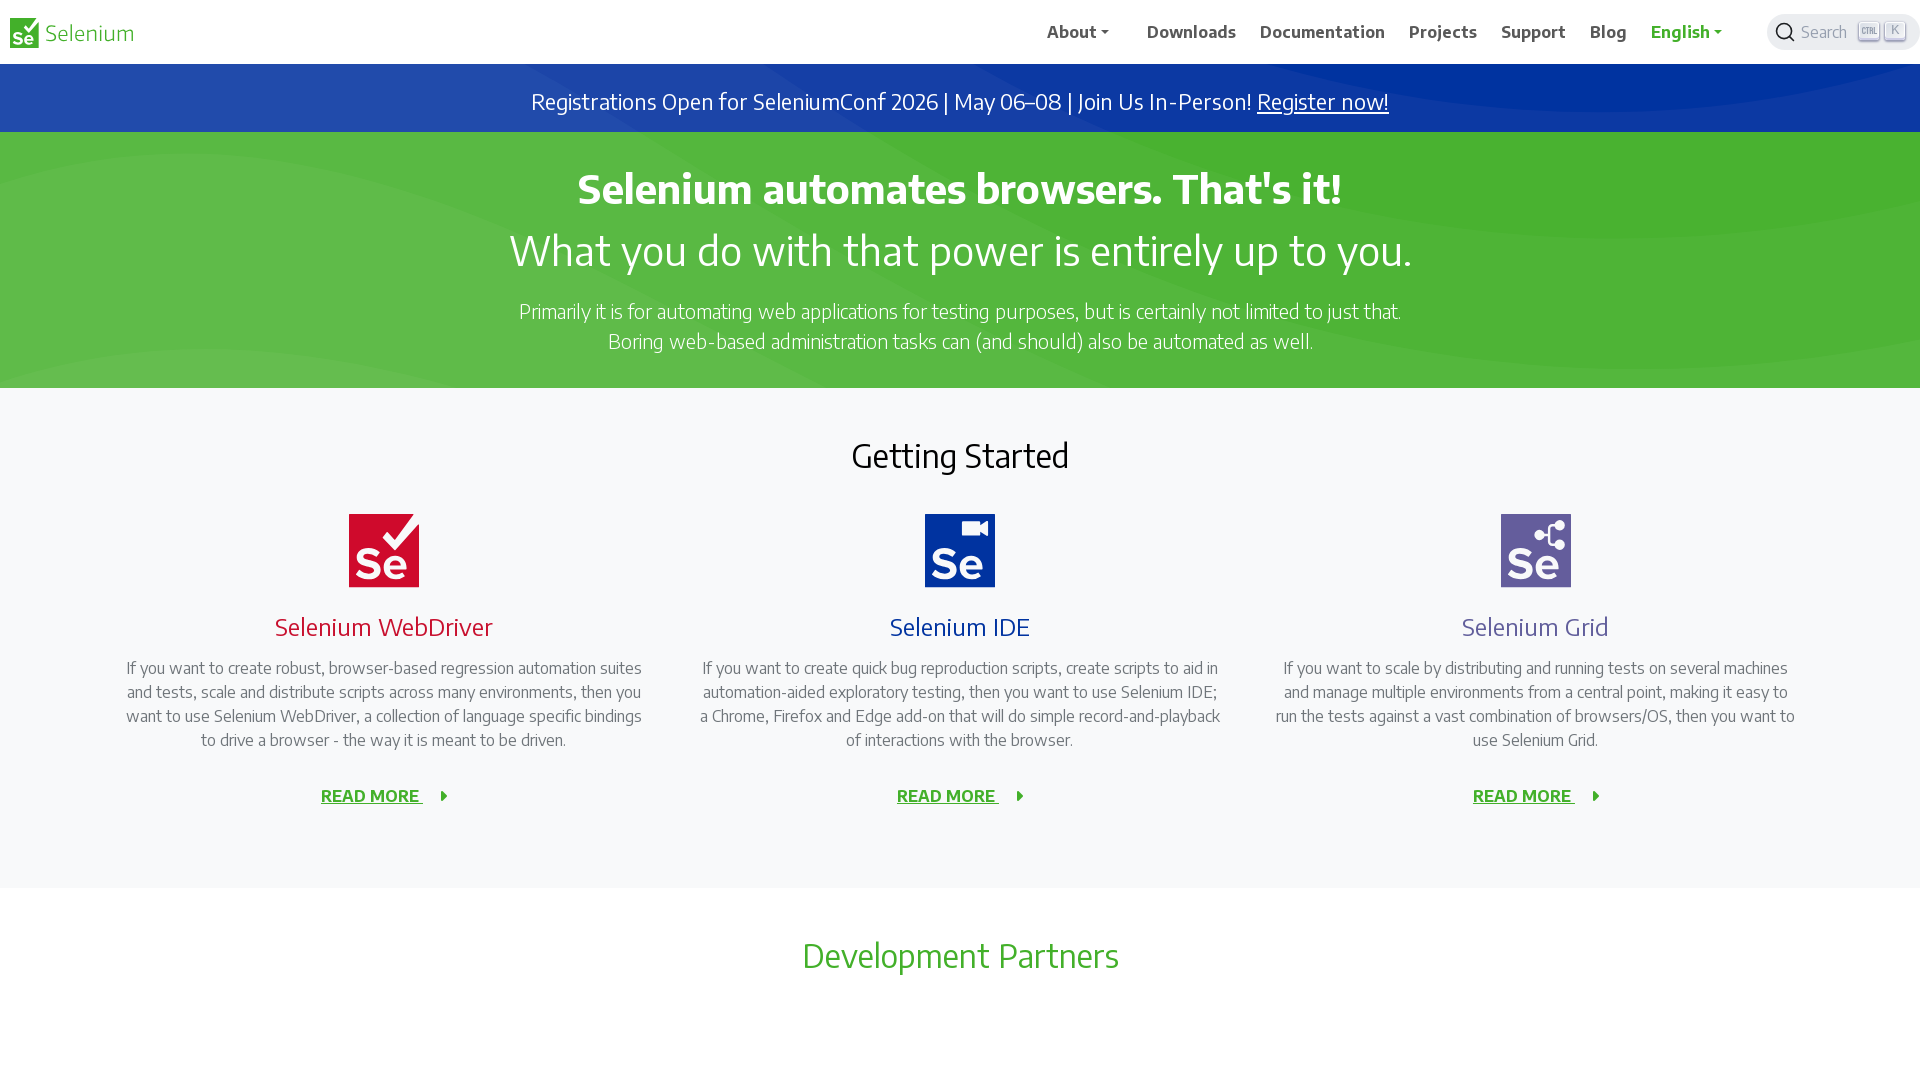

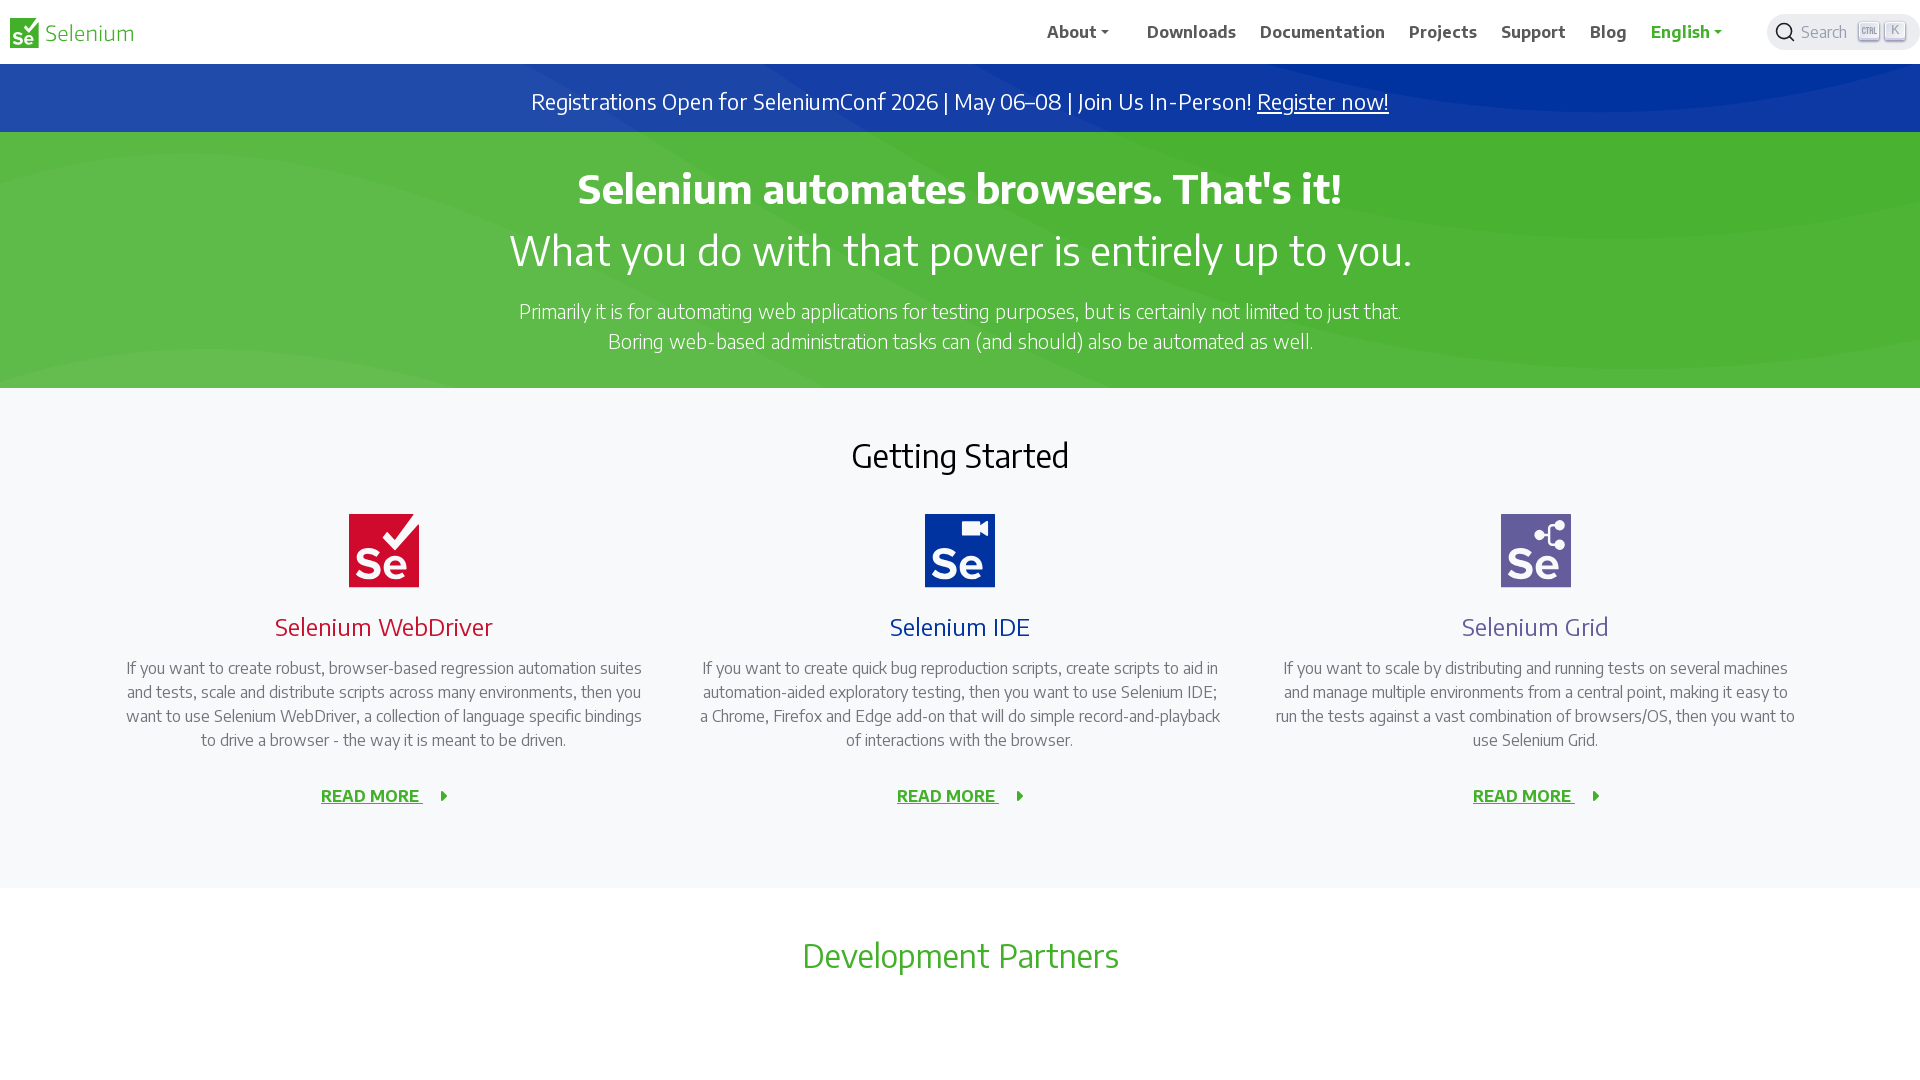